Tests mouse actions on a double-click demo page by performing a context click (right-click) and then clicking a button twice to simulate double-click behavior.

Starting URL: https://testeroprogramowania.github.io/selenium/doubleclick.html

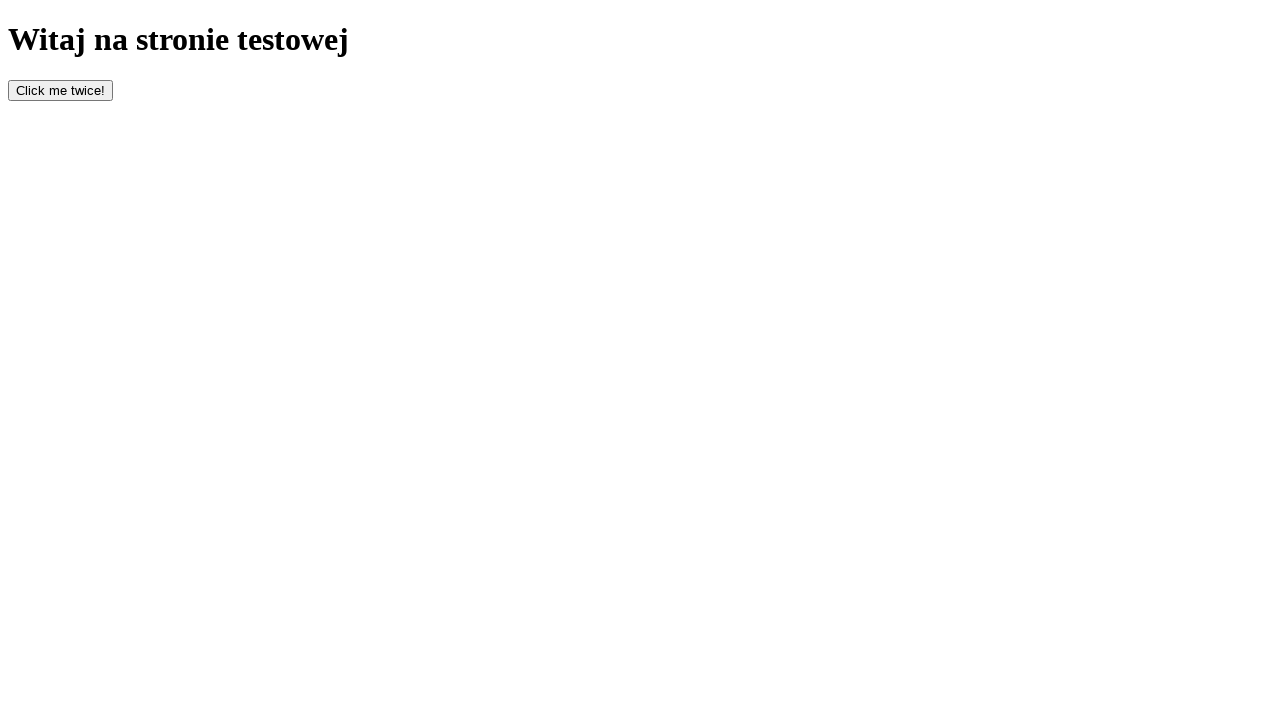

Navigated to double-click demo page
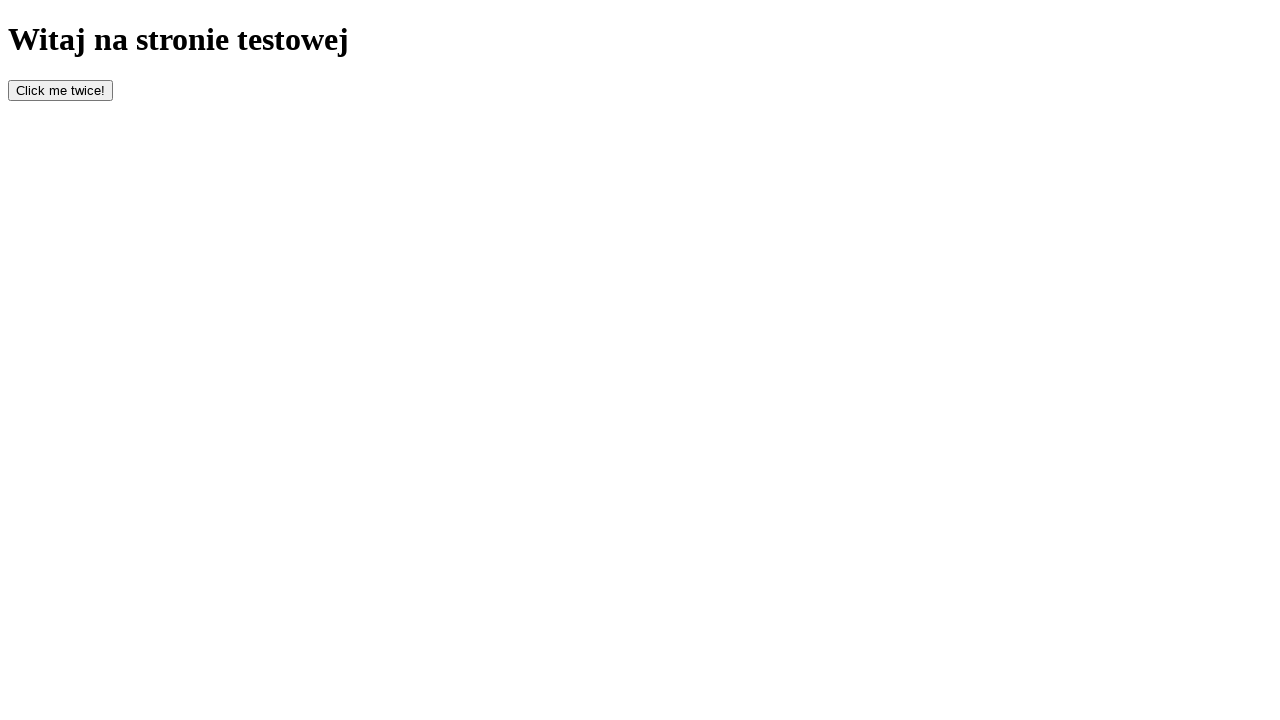

Performed right-click (context click) on page body at (640, 61) on body
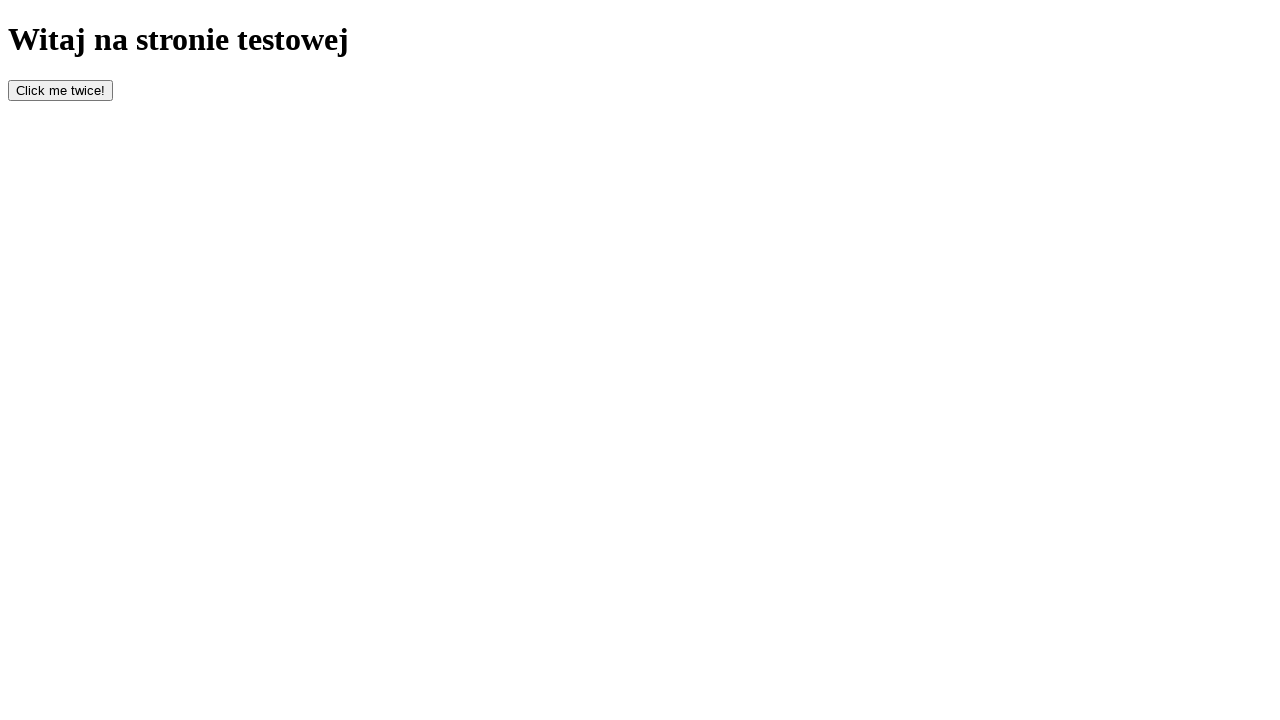

Clicked button #bottom (first click) at (60, 90) on #bottom
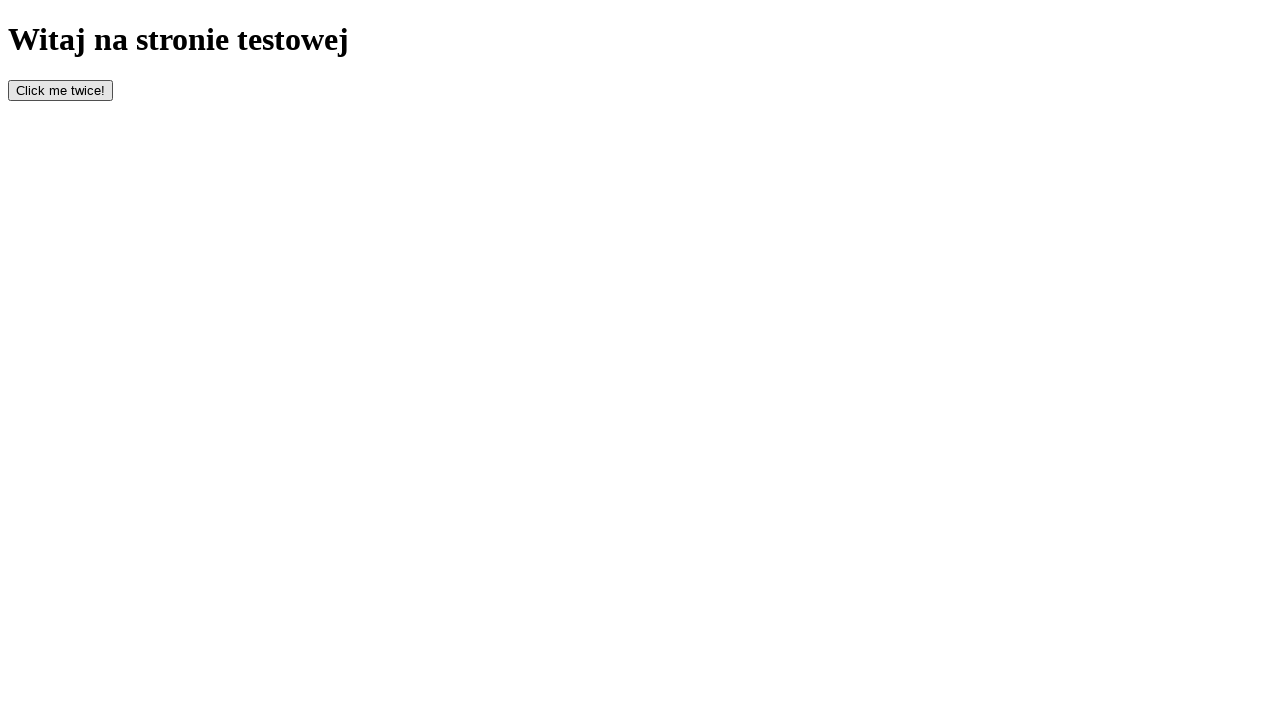

Clicked button #bottom (second click - simulating double-click) at (60, 90) on #bottom
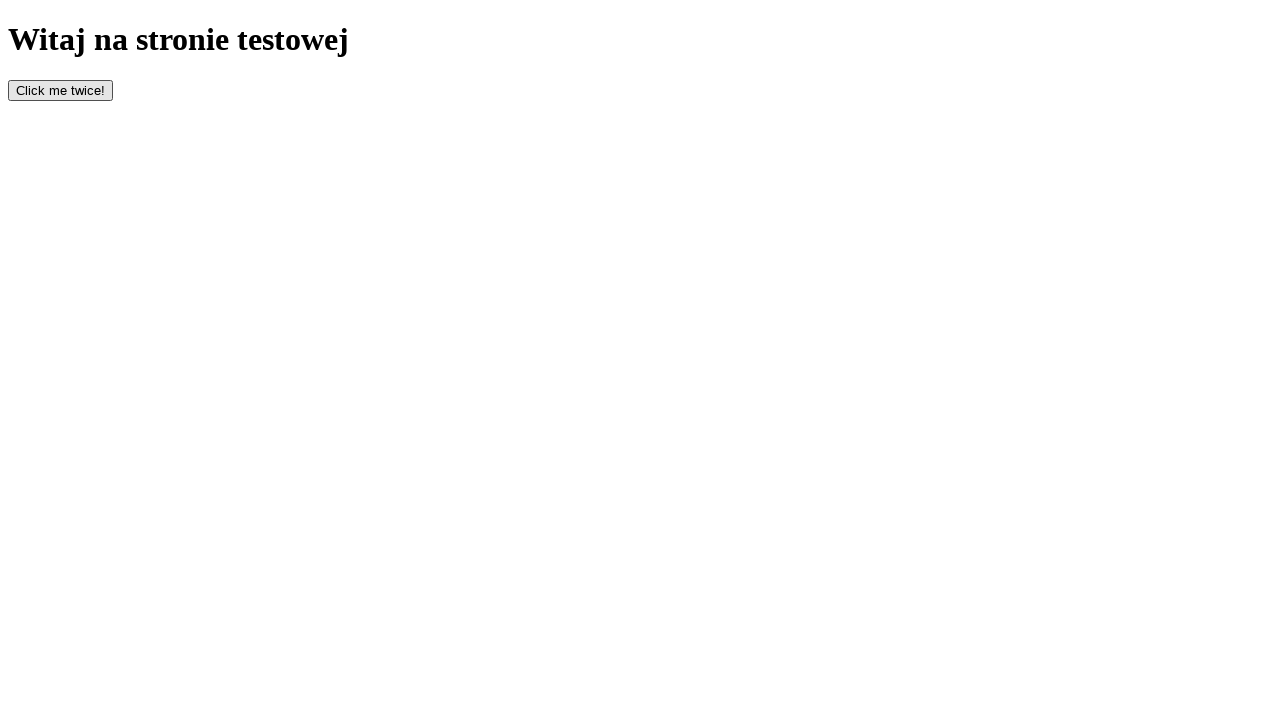

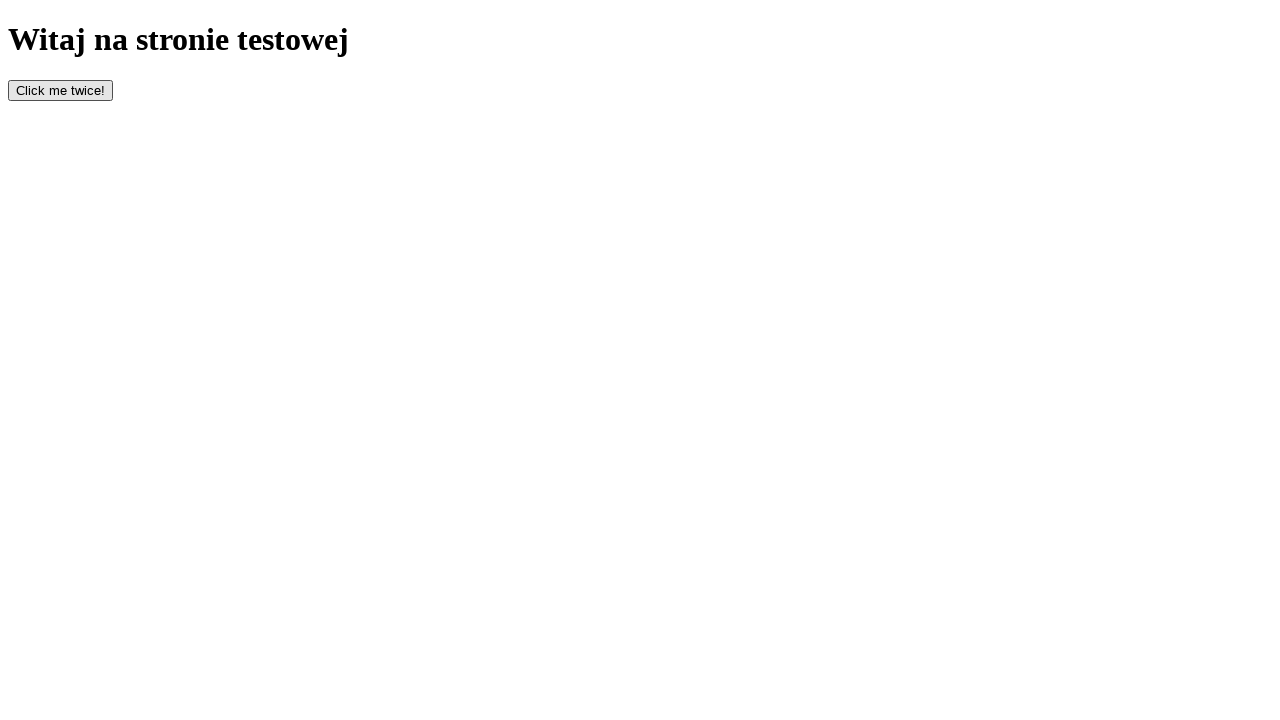